Fills out a practice form on demoqa.com including personal information, date of birth, subjects, and hobbies

Starting URL: https://demoqa.com/automation-practice-form

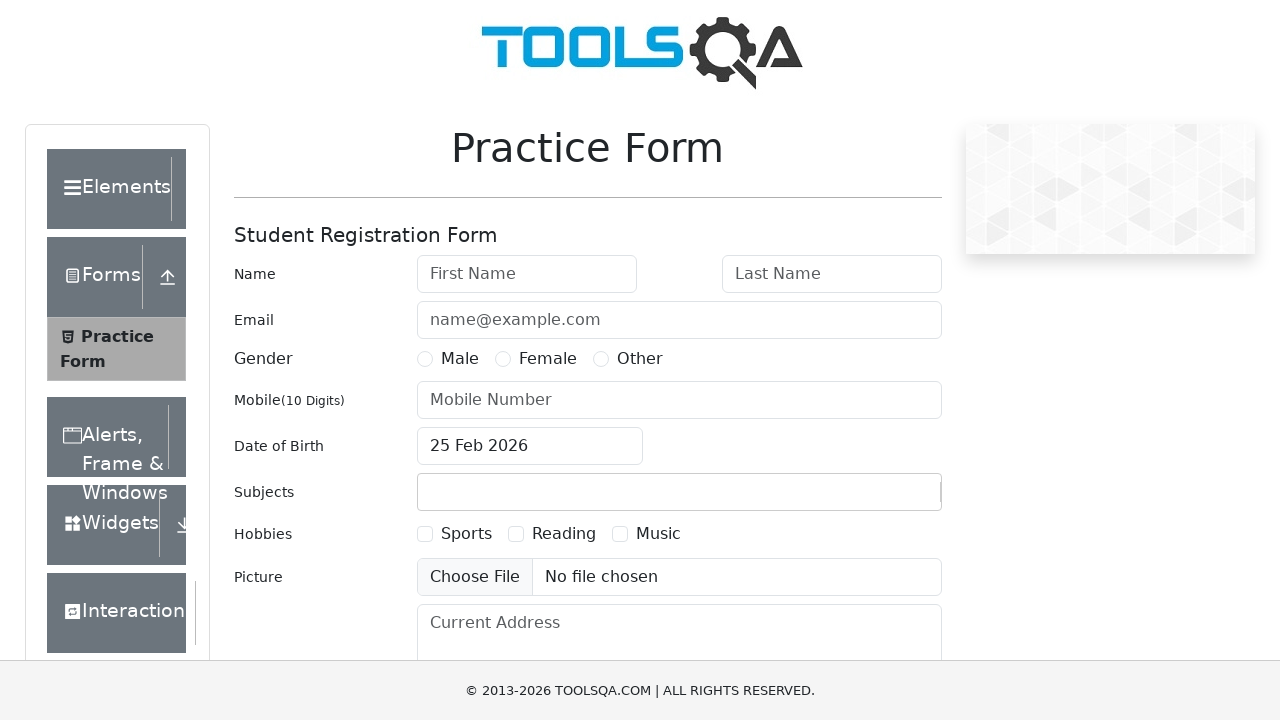

Filled first name field with 'Akshay' on #firstName
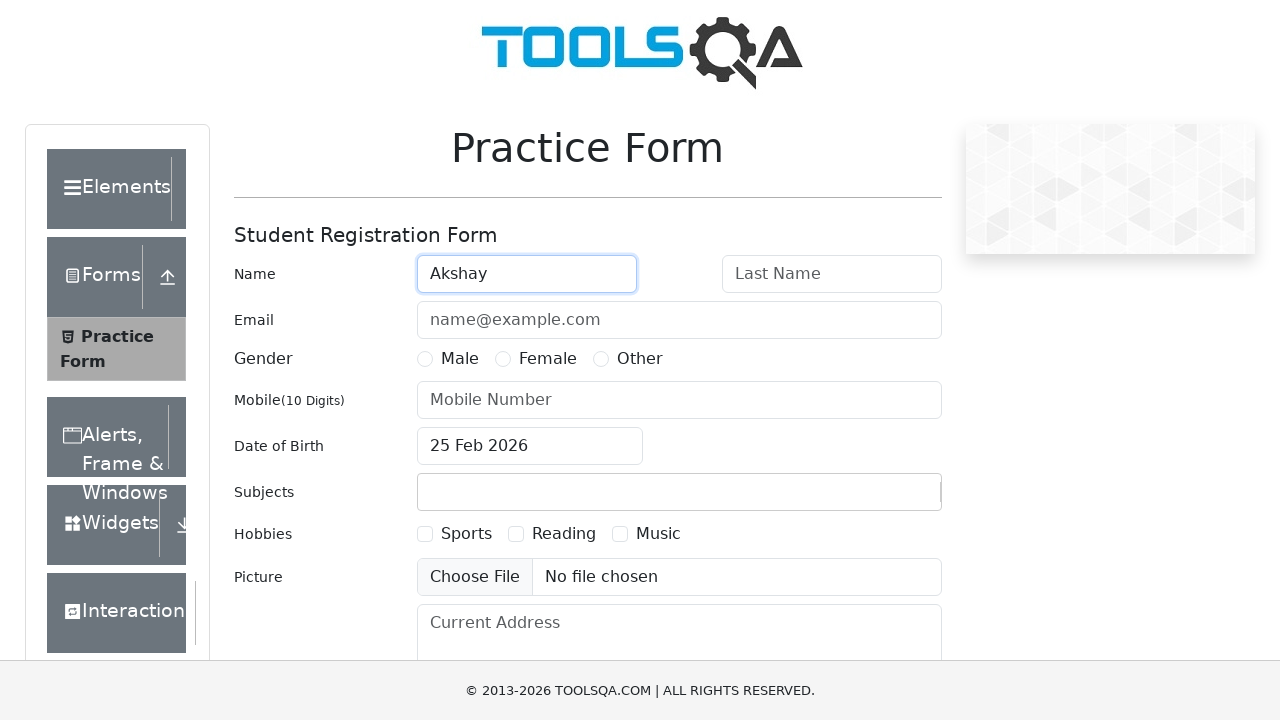

Filled last name field with 'TR' on #lastName
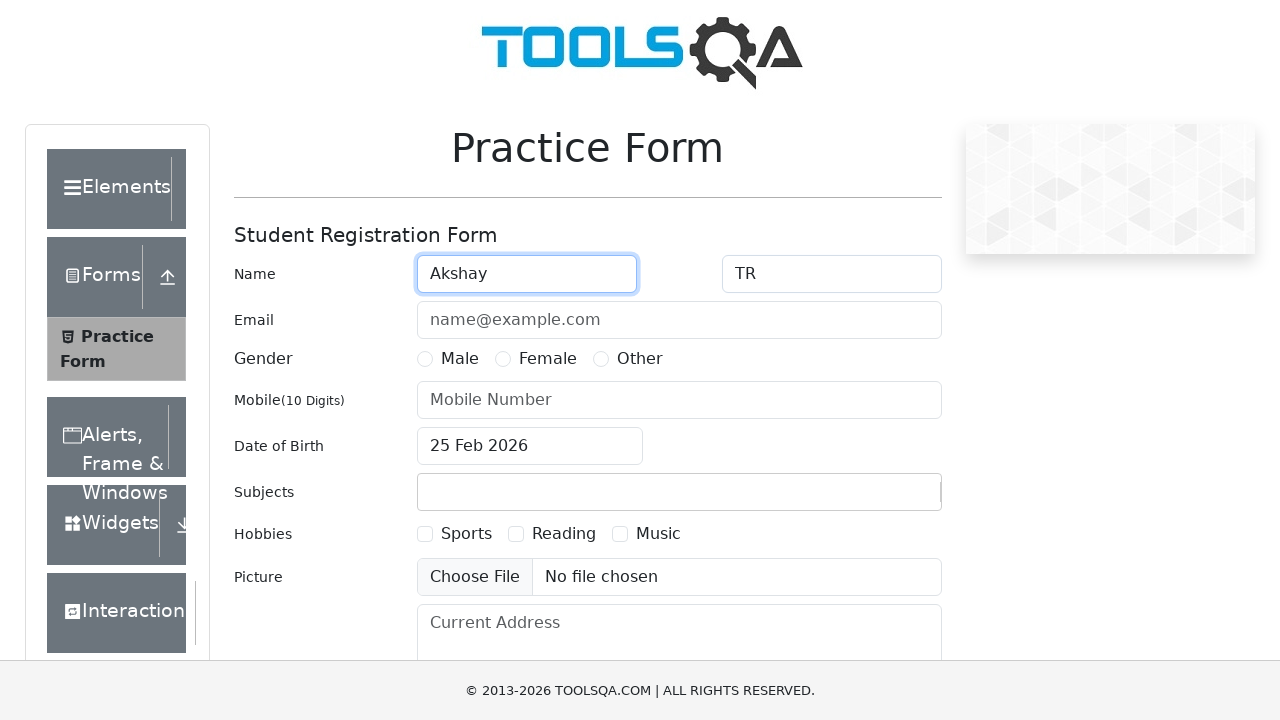

Filled email field with 'akshay@123.com' on #userEmail
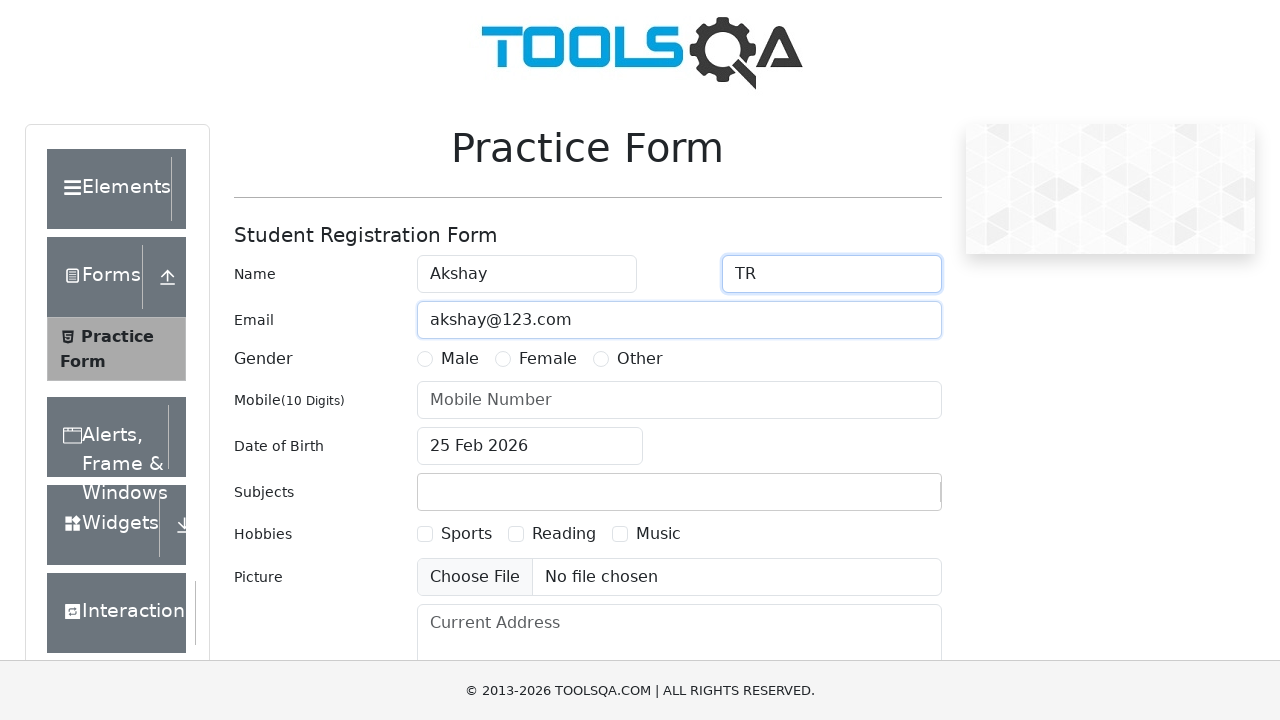

Selected Male gender option at (460, 359) on xpath=//*[@id='genterWrapper']/div[2]/div[1]/label
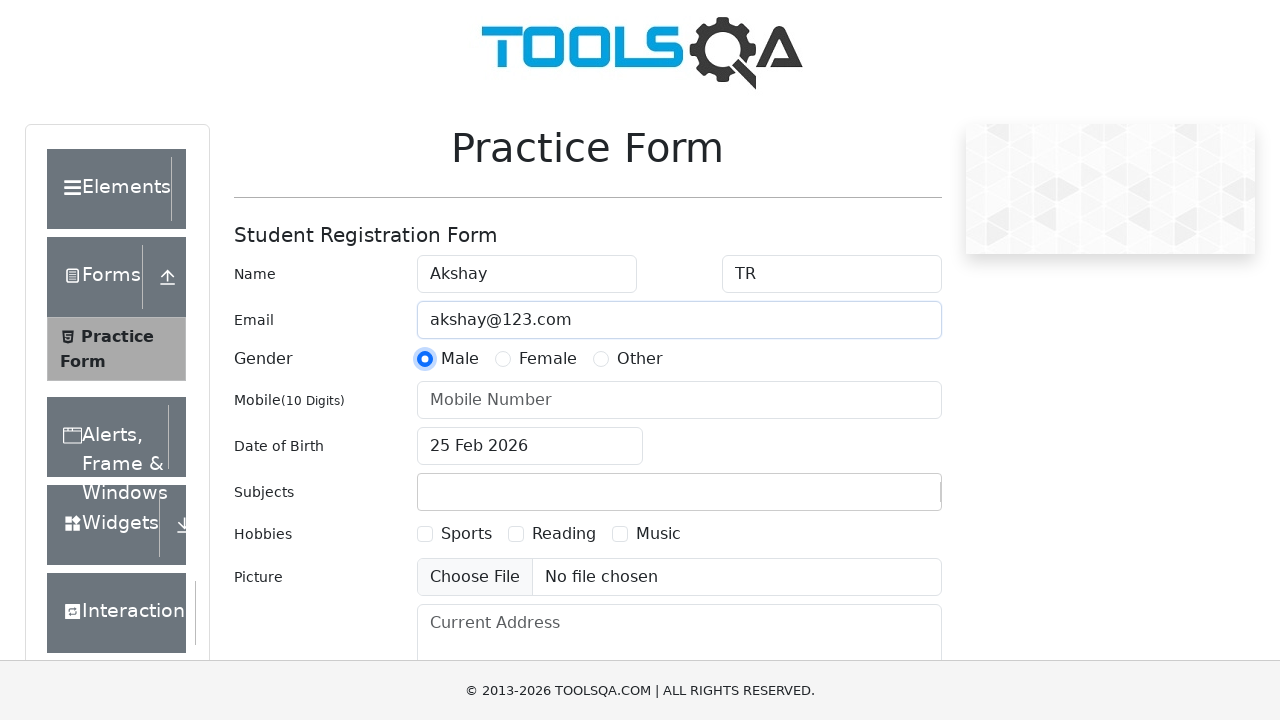

Filled mobile number field with '1234567891' on #userNumber
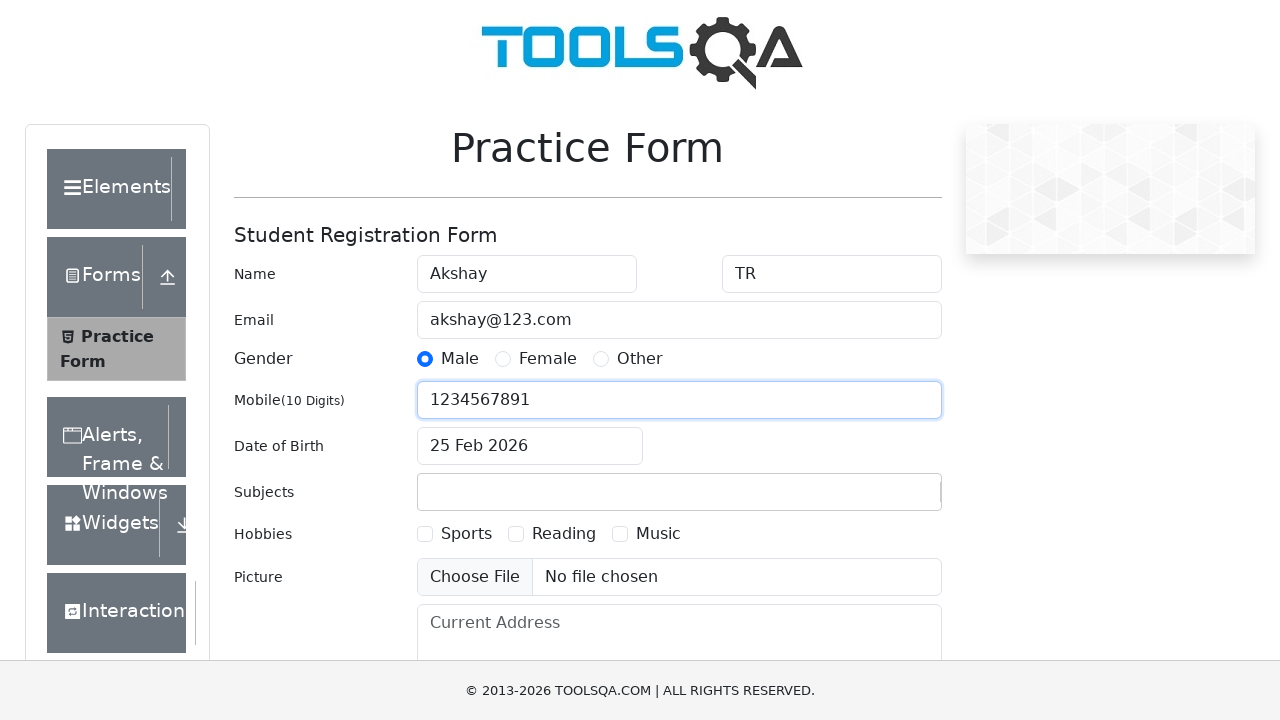

Clicked date of birth input to open date picker at (530, 446) on #dateOfBirthInput
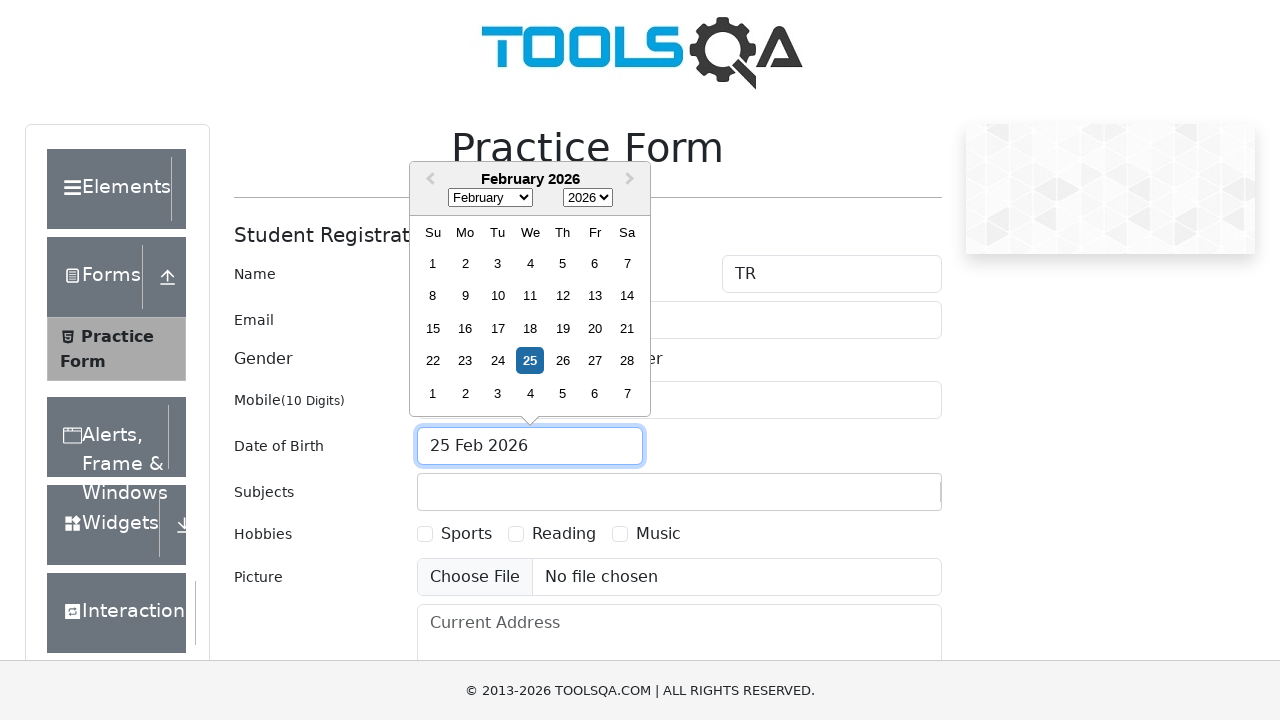

Selected month August (index 7) from date picker on .react-datepicker__month-select
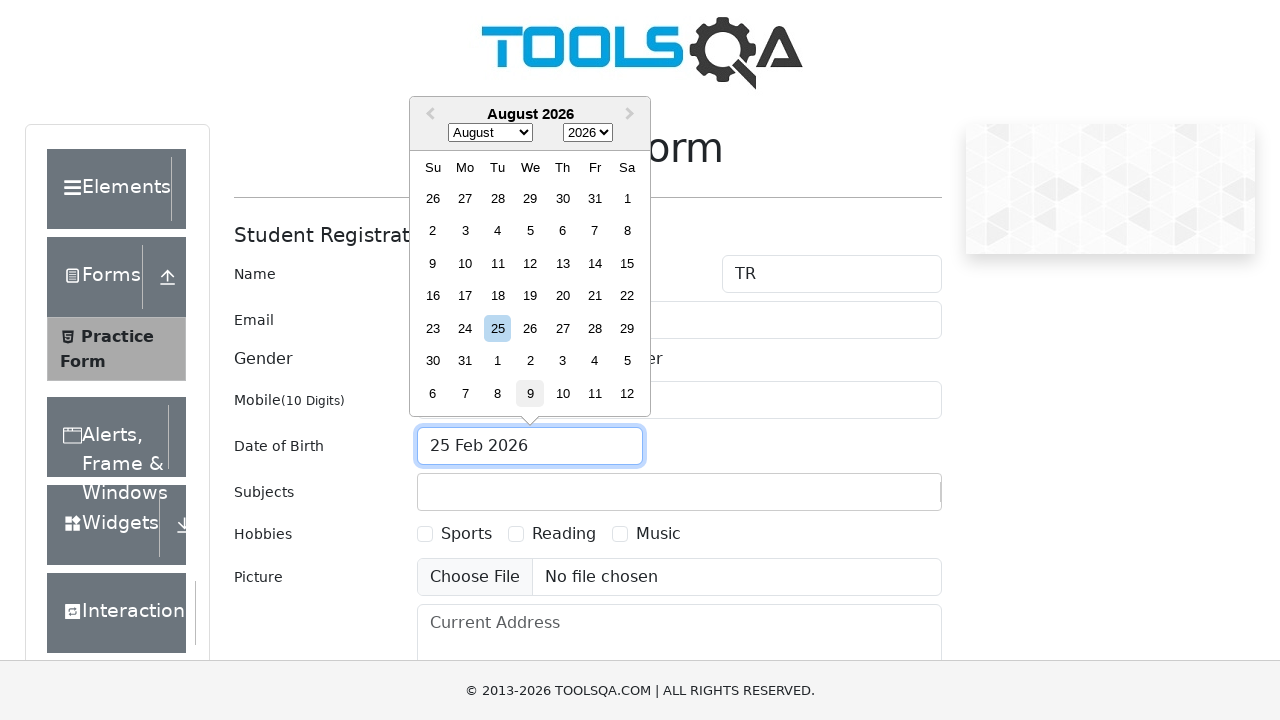

Selected year 2000 from date picker on .react-datepicker__year-select
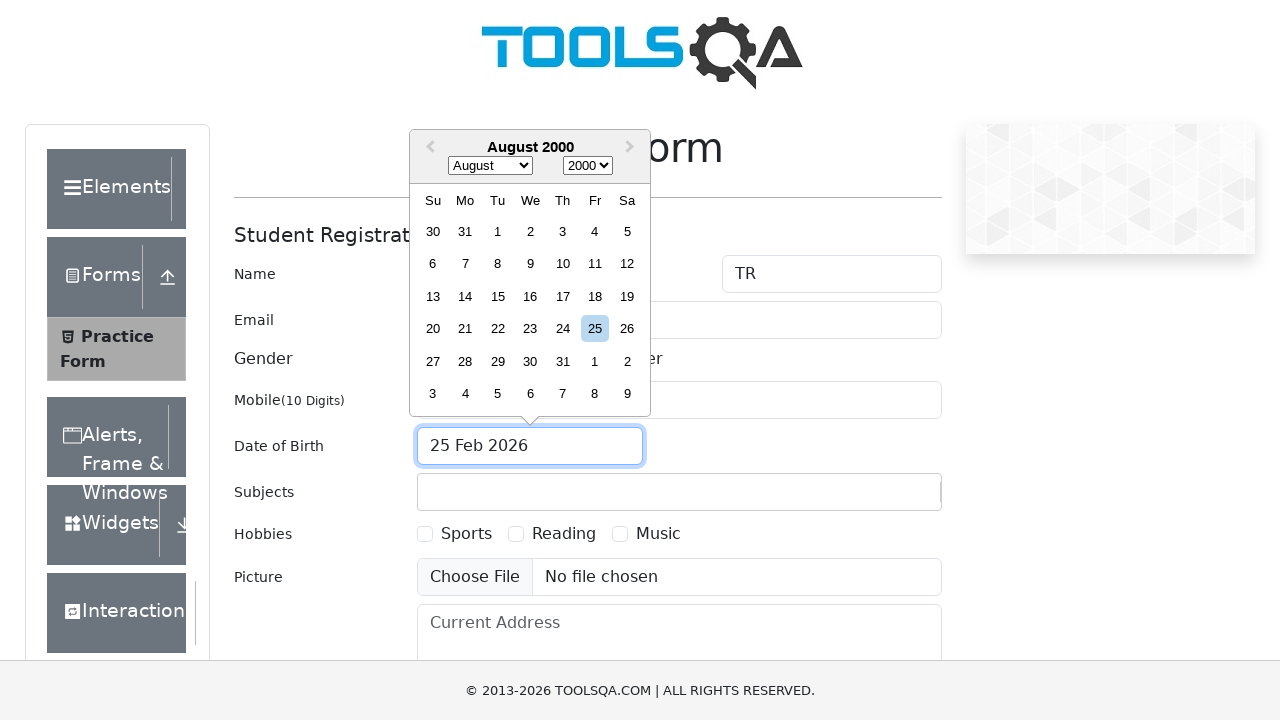

Selected day 19 from date picker, completing date of birth (August 19, 2000) at (627, 296) on .react-datepicker__day--019
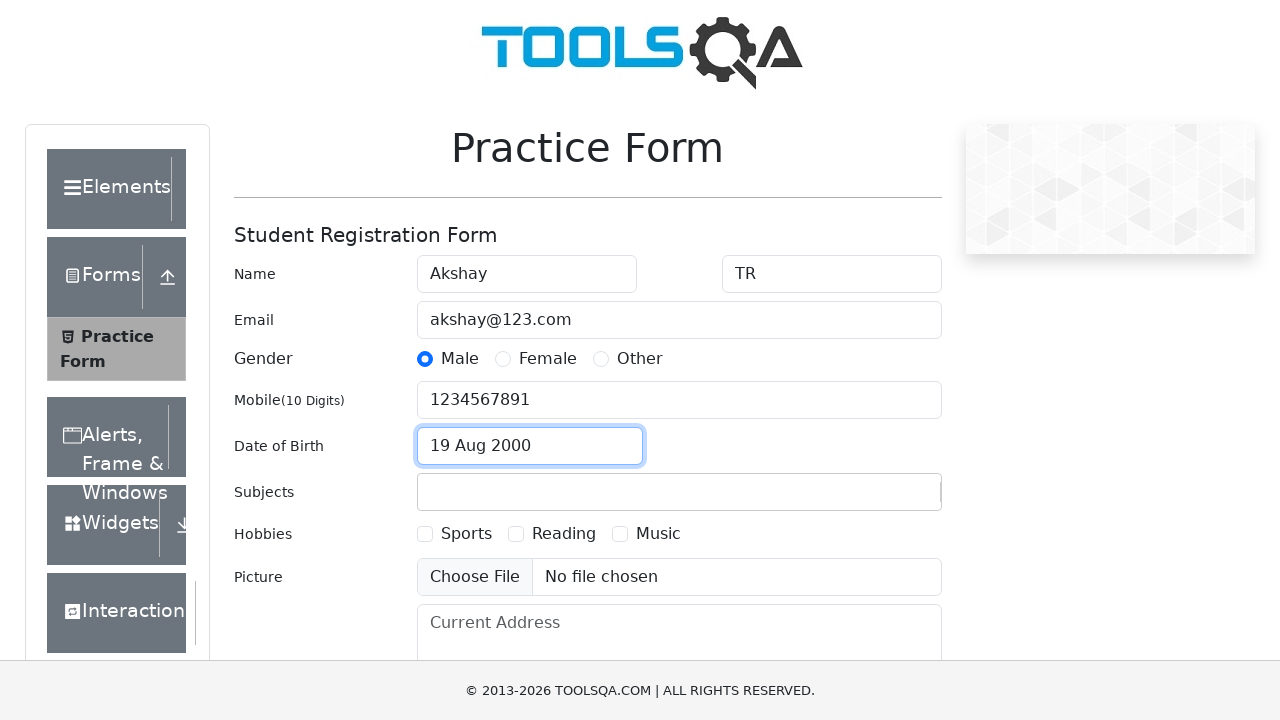

Filled subjects field with 'Computer Science' on #subjectsInput
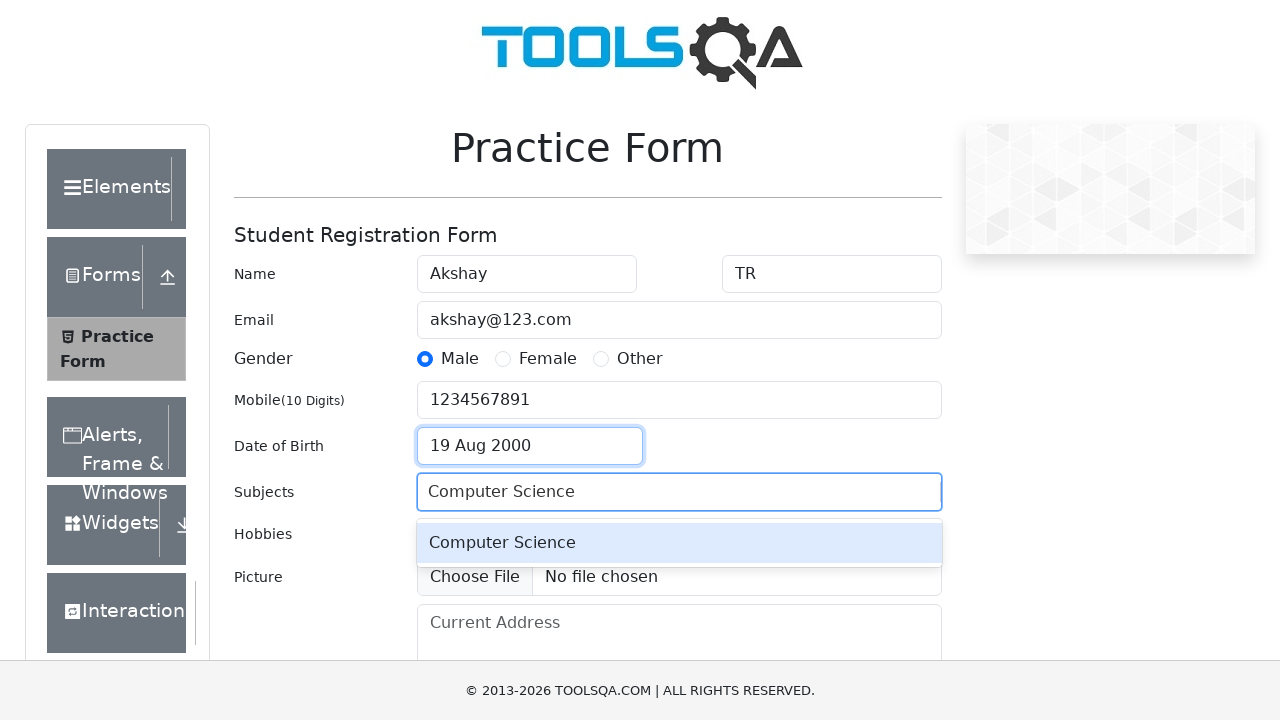

Pressed Enter to confirm subject selection
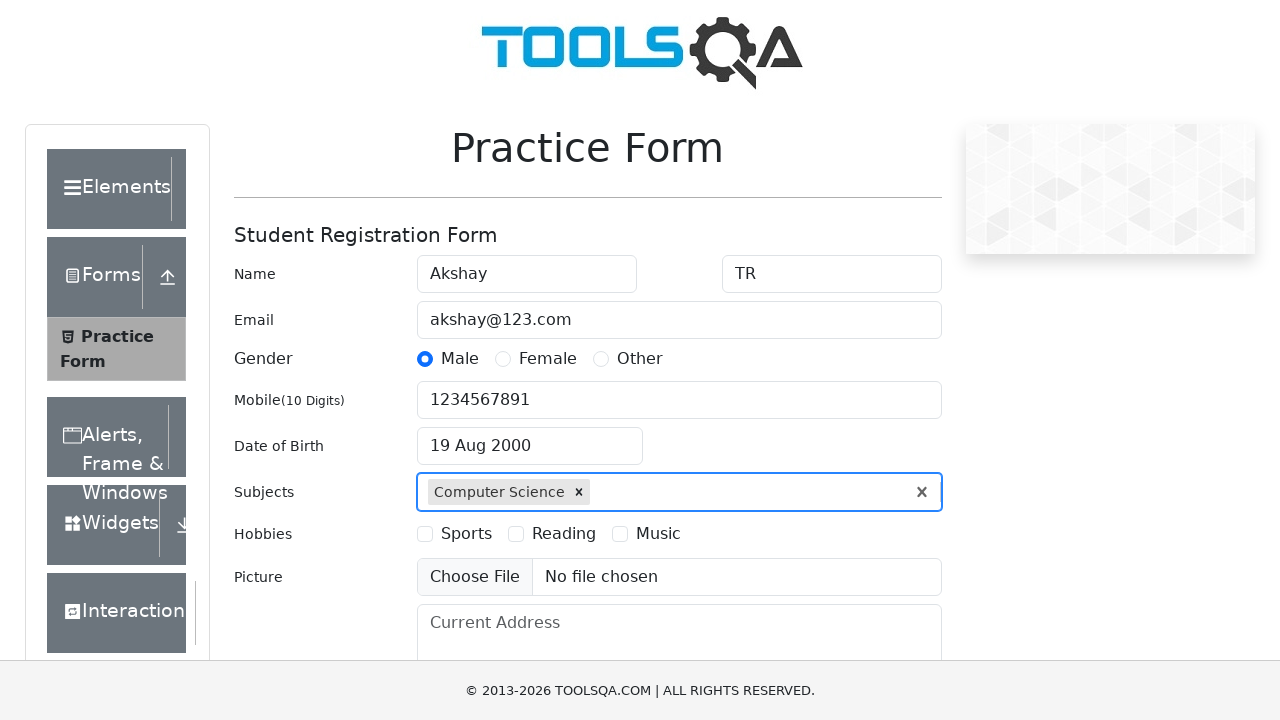

Selected Sports hobby at (466, 534) on xpath=//*[@id='hobbiesWrapper']/div[2]/div[1]/label
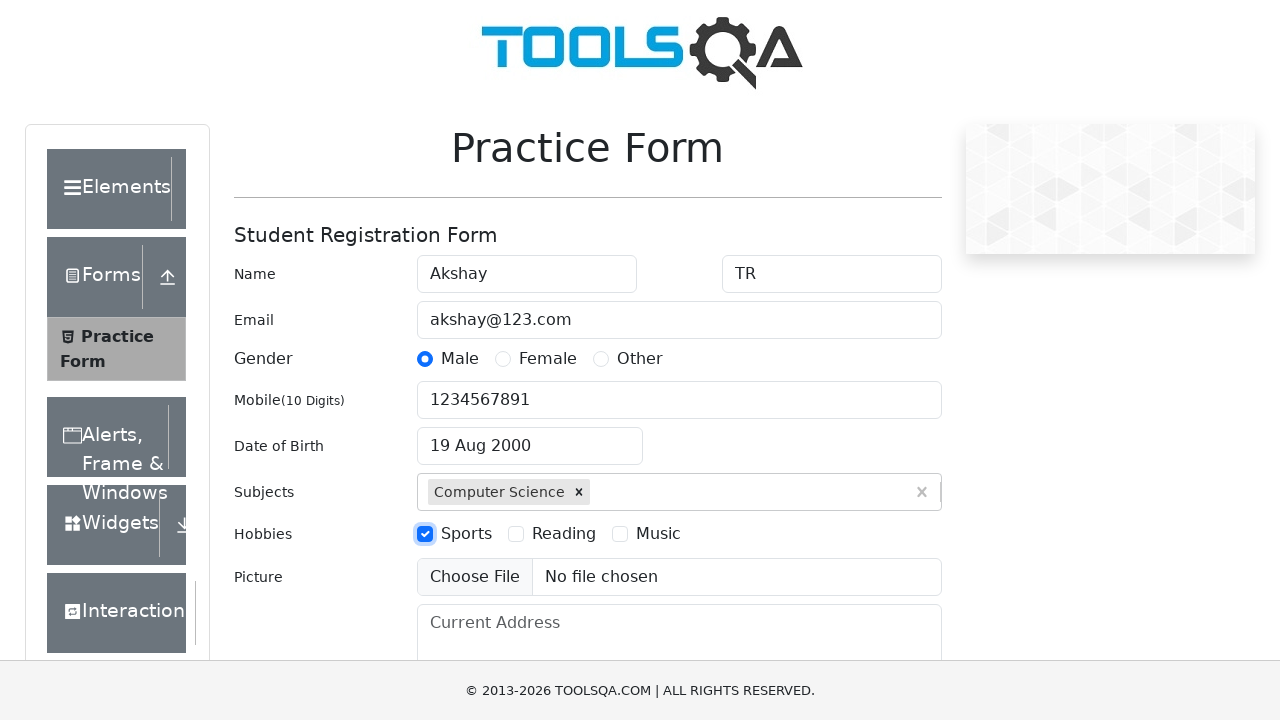

Selected Reading hobby at (564, 534) on xpath=//*[@id='hobbiesWrapper']/div[2]/div[2]/label
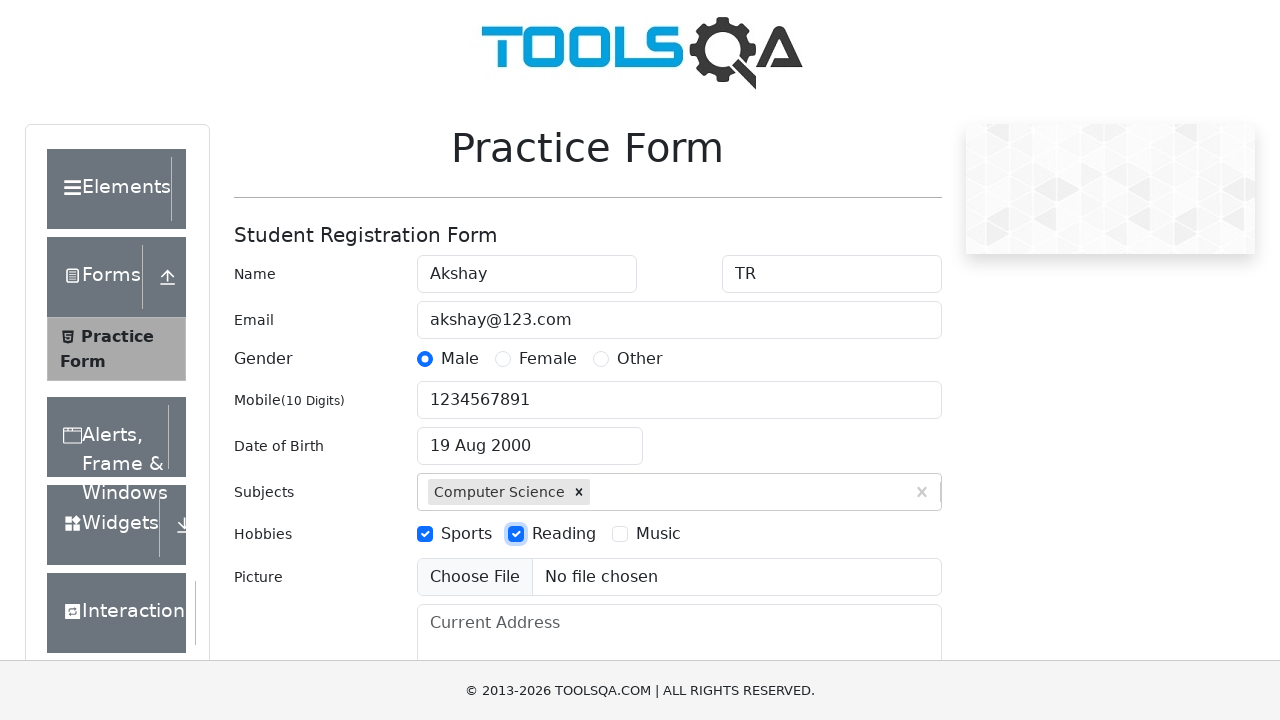

Selected Music hobby at (658, 534) on xpath=//*[@id='hobbiesWrapper']/div[2]/div[3]/label
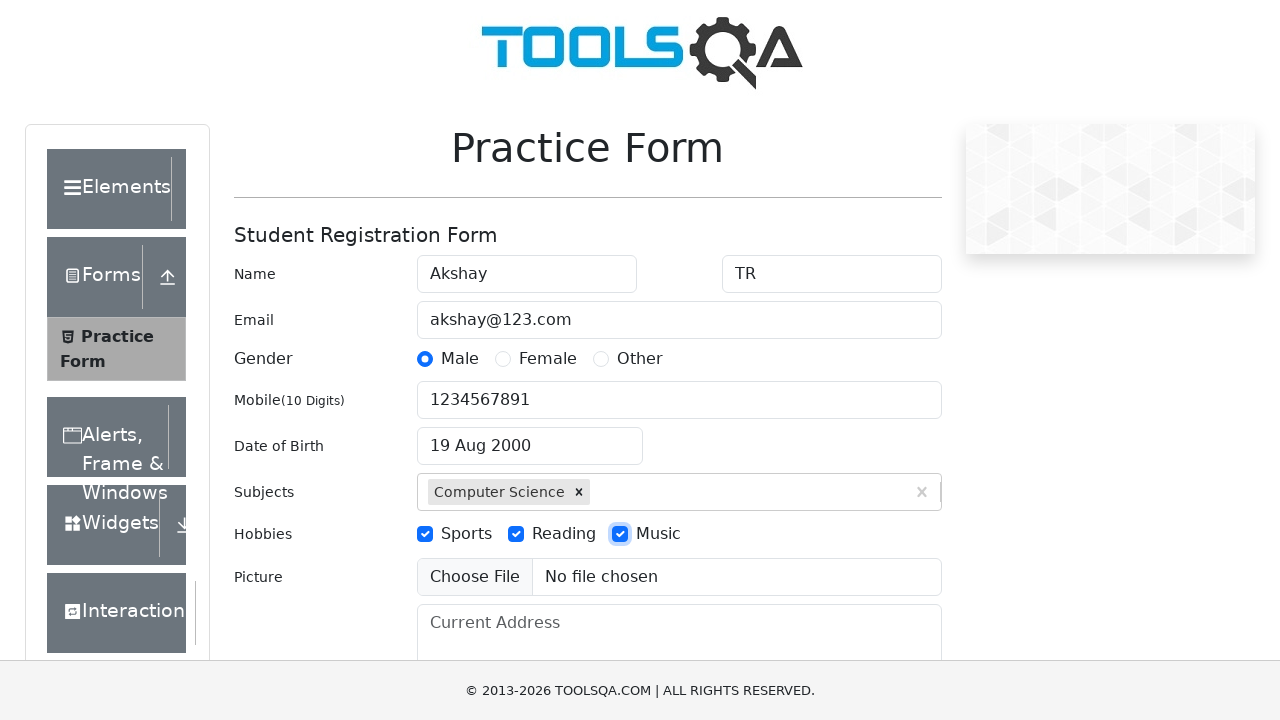

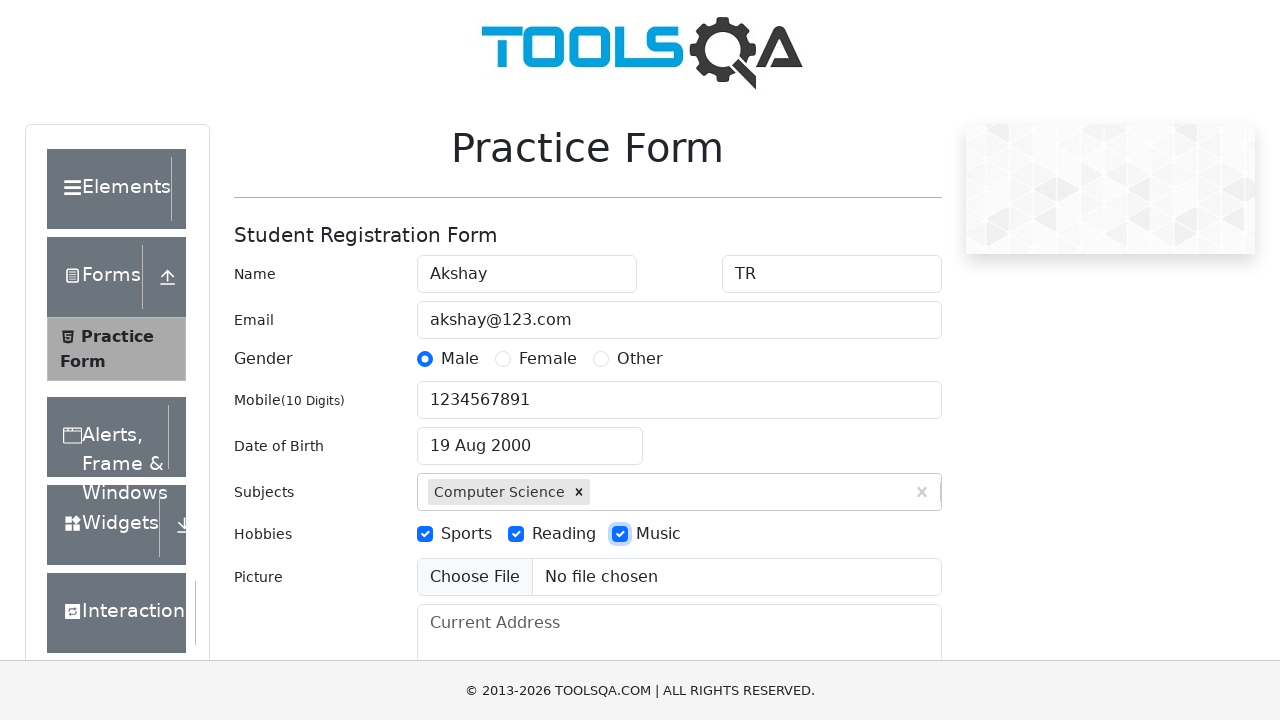